Navigates to DemoQA homepage, scrolls down the page, and clicks on the "Elements" card to navigate to the Elements page

Starting URL: https://demoqa.com/

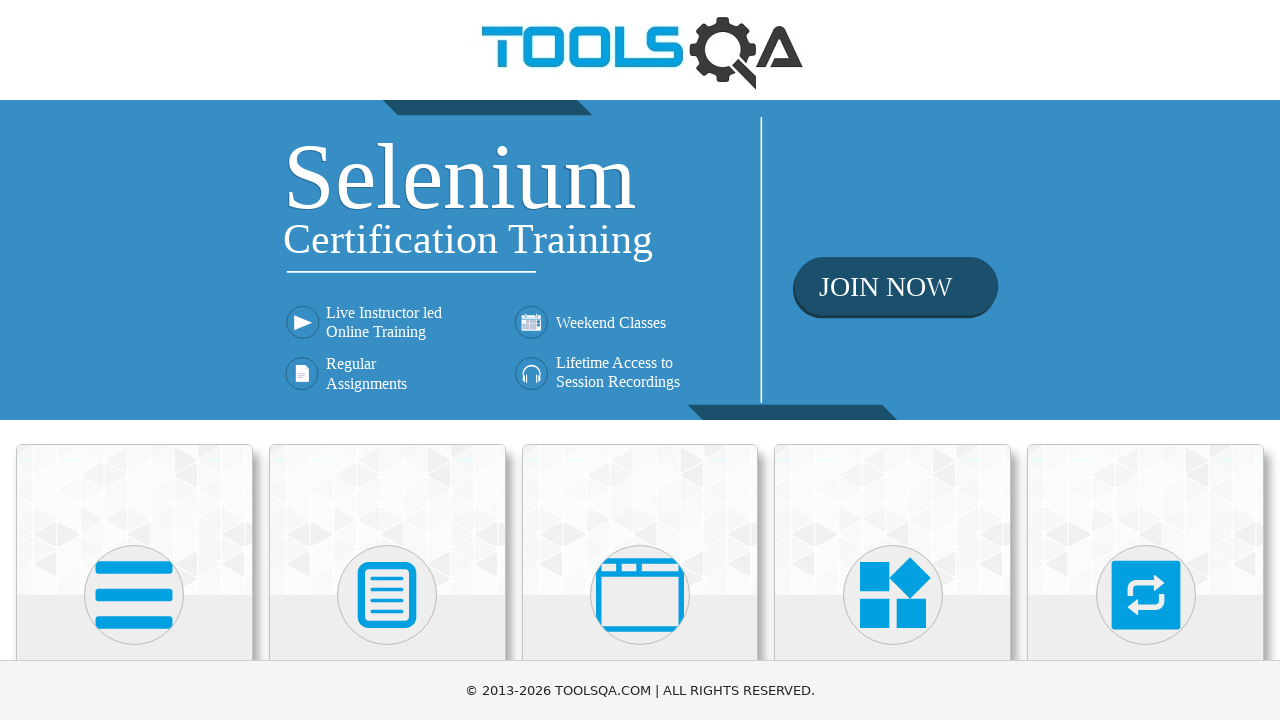

Navigated to DemoQA homepage
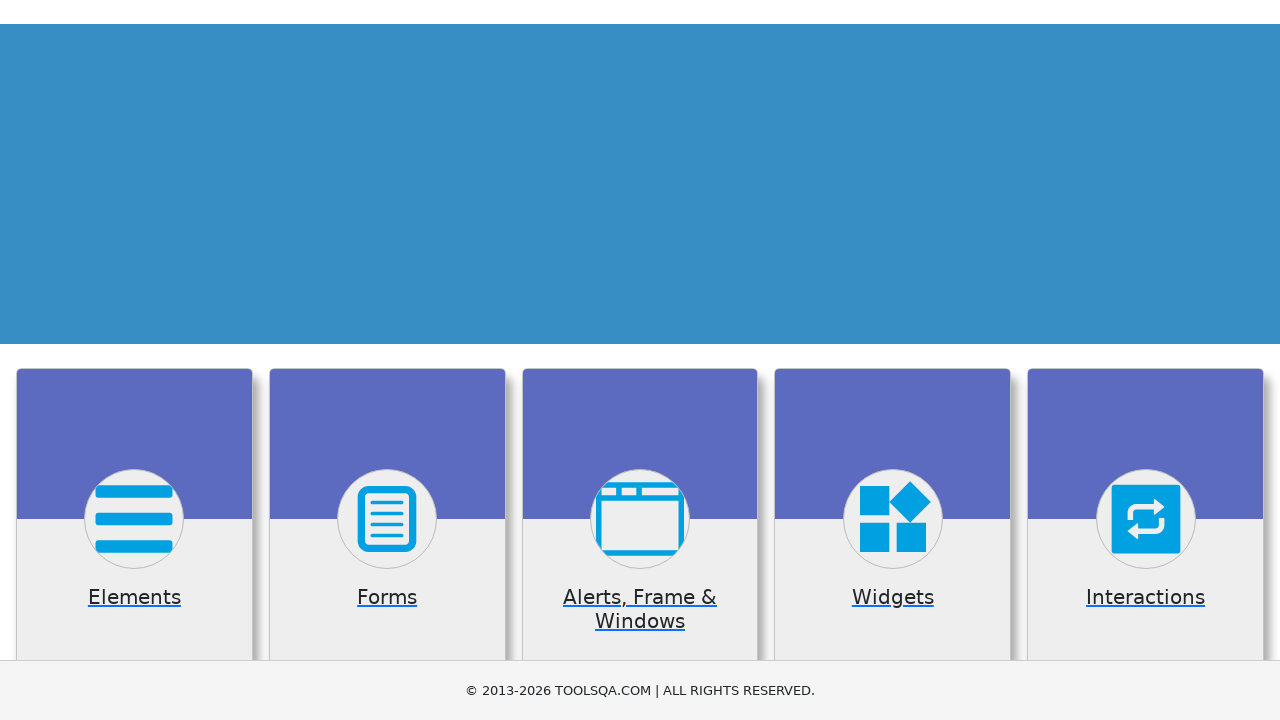

Scrolled down the page using PageDown
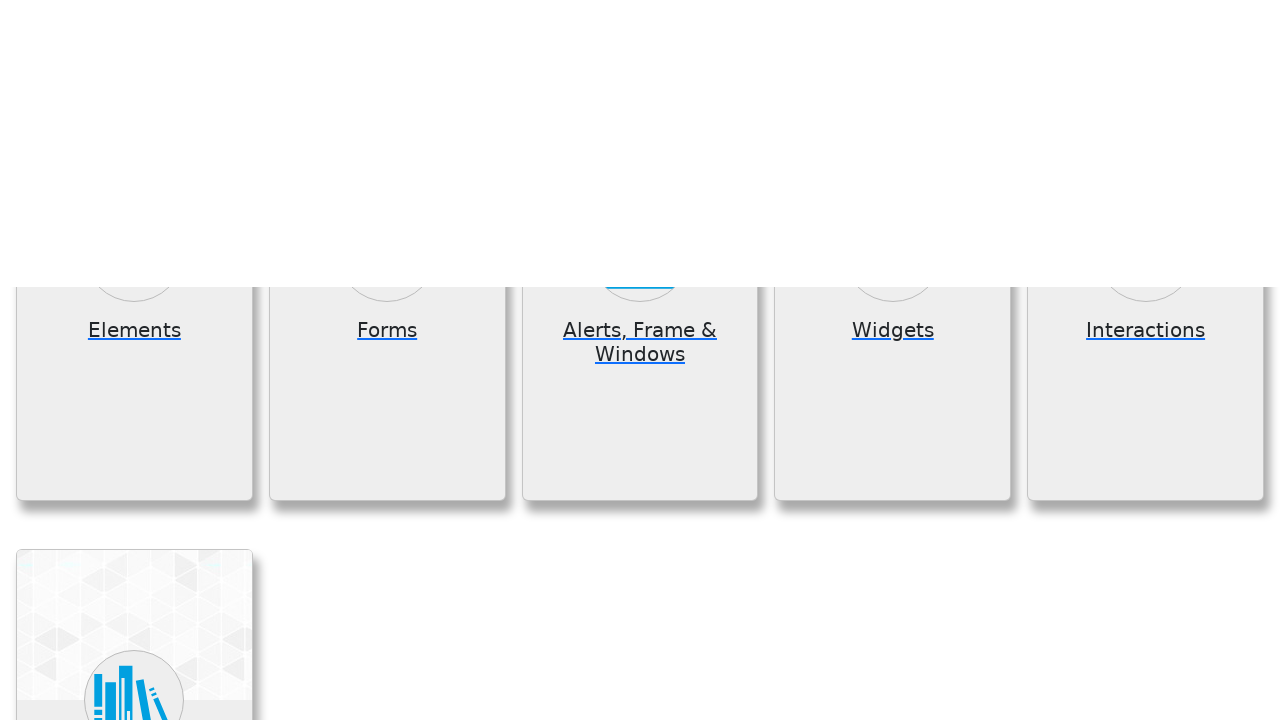

Clicked on the Elements card at (134, 43) on xpath=//div[@class='card mt-4 top-card']//h5[contains(text(),'Elements')]
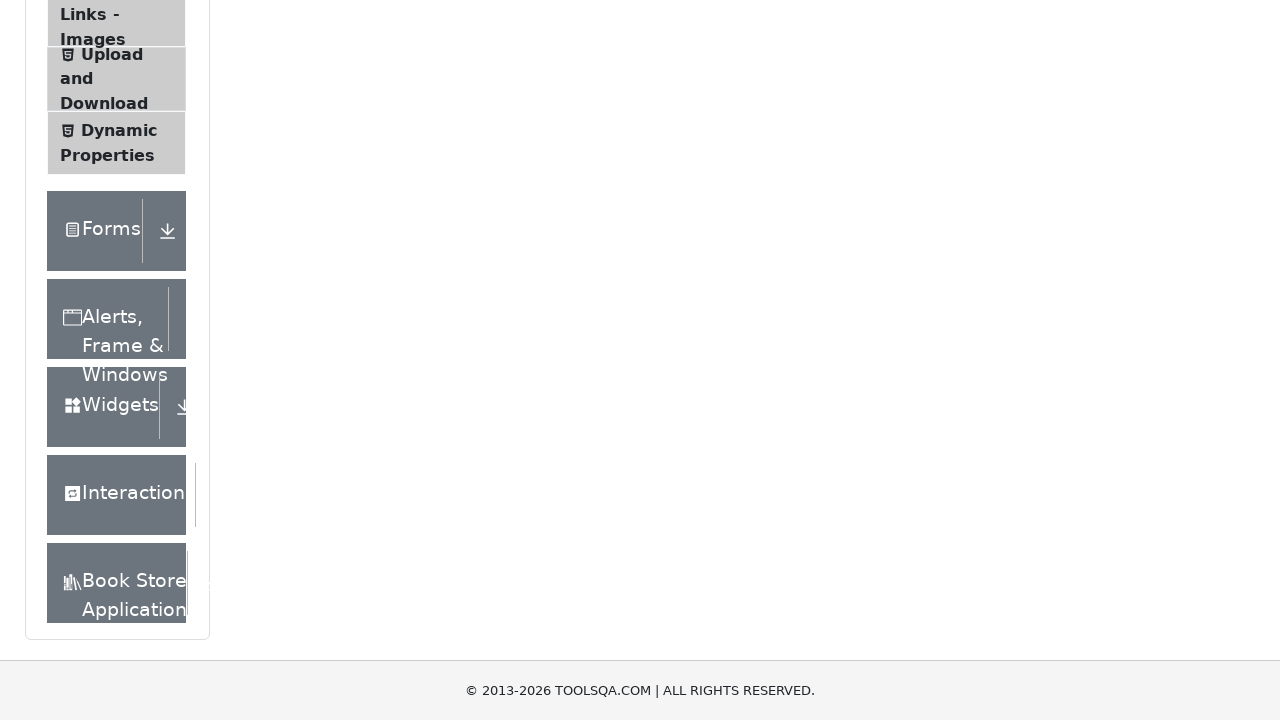

Elements page loaded successfully
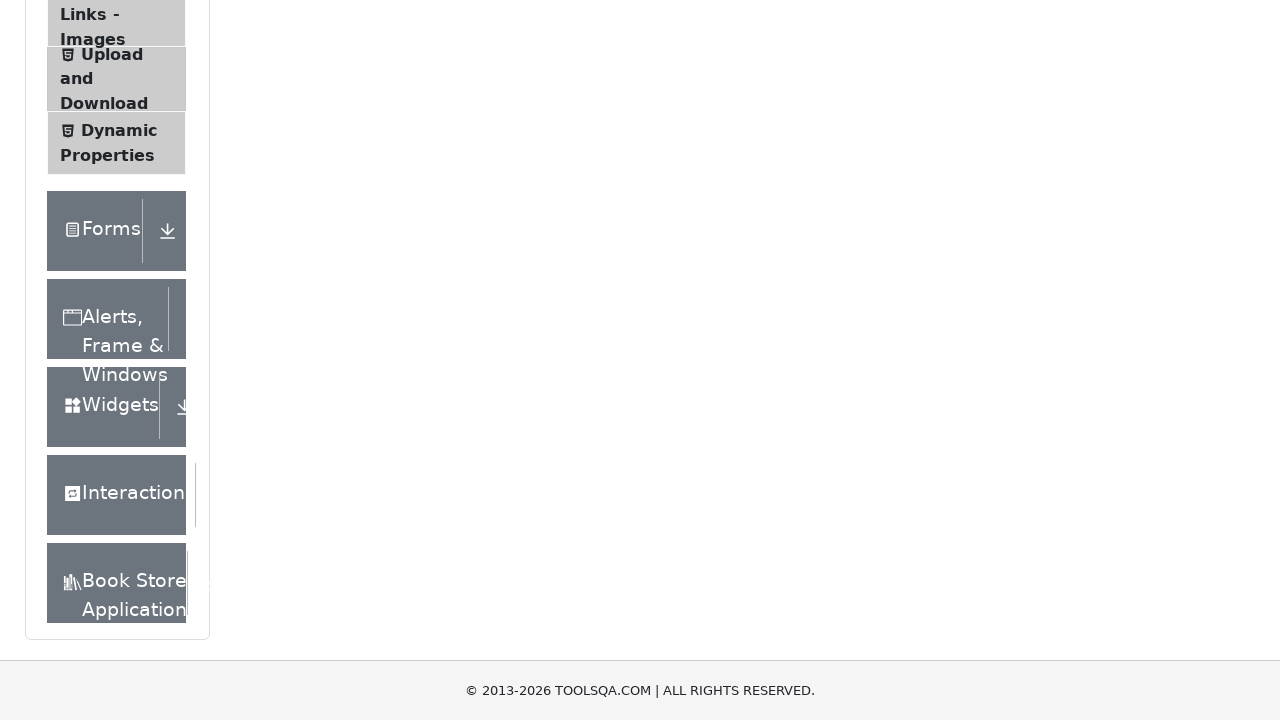

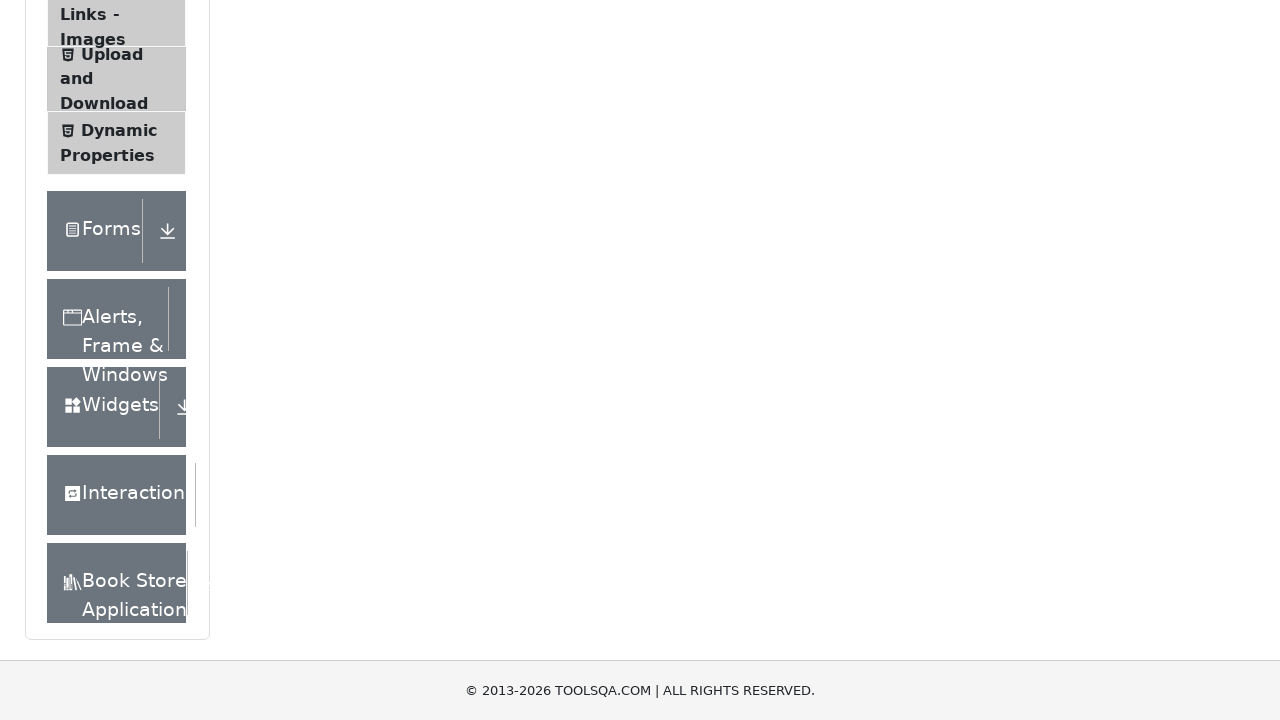